Tests that new todo items are appended to the bottom of the list by creating 3 items and verifying their order

Starting URL: https://demo.playwright.dev/todomvc

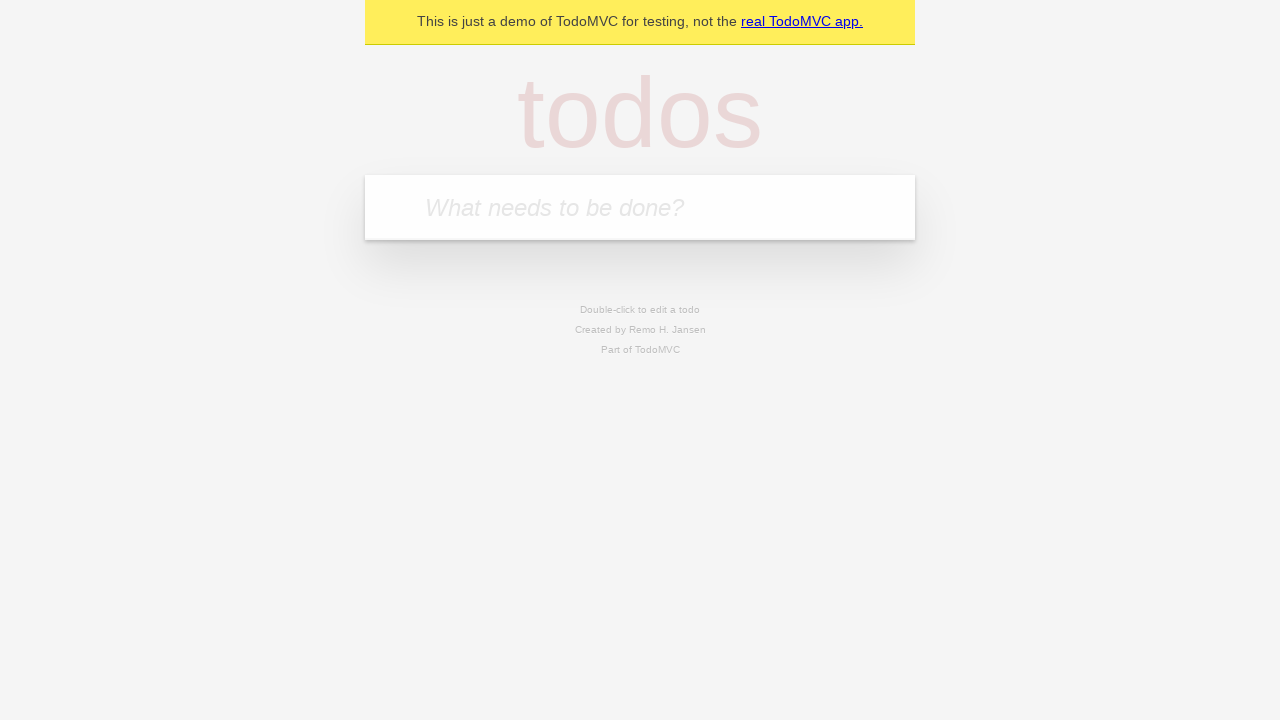

Located the 'What needs to be done?' input field
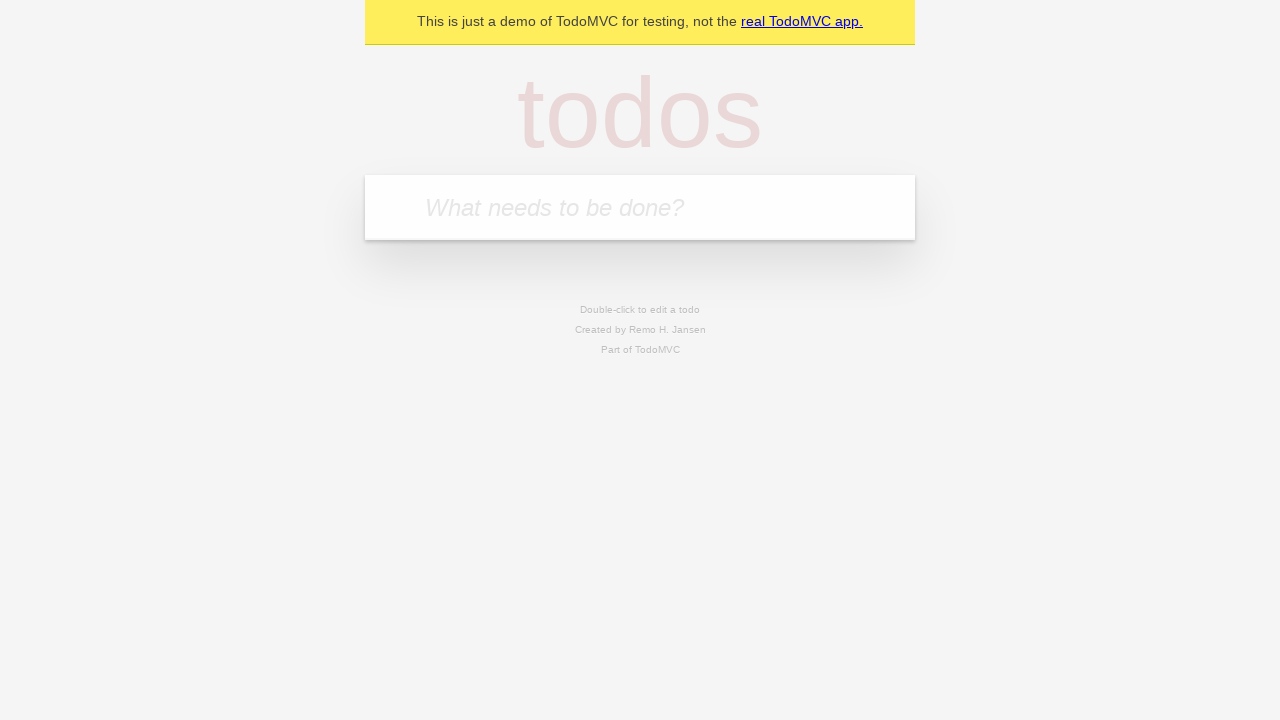

Filled first todo item: 'buy some cheese' on internal:attr=[placeholder="What needs to be done?"i]
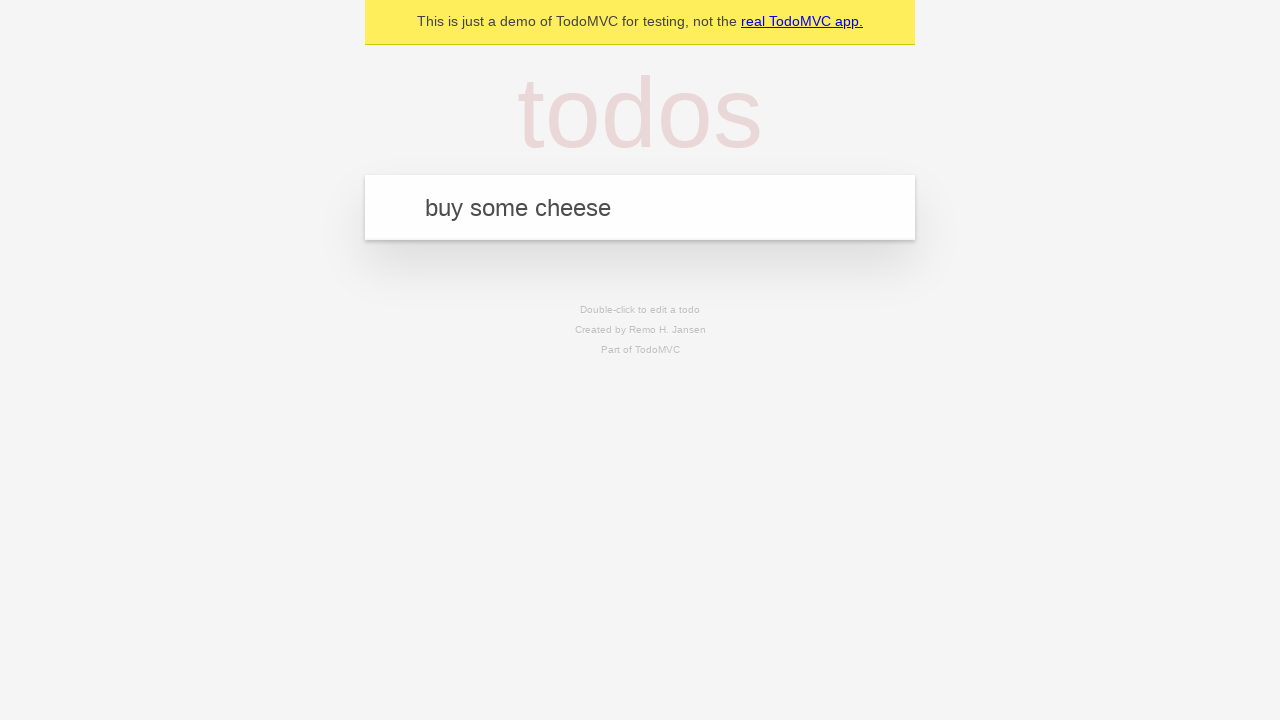

Pressed Enter to create first todo item on internal:attr=[placeholder="What needs to be done?"i]
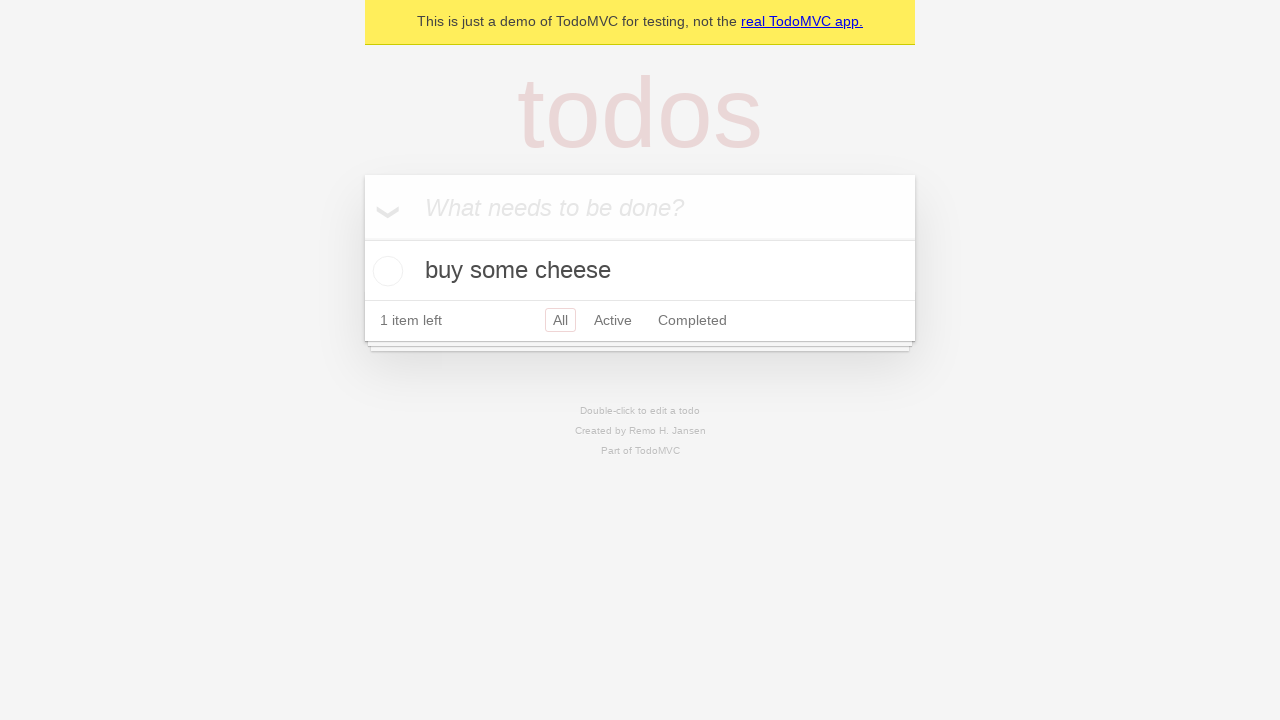

Filled second todo item: 'feed the cat' on internal:attr=[placeholder="What needs to be done?"i]
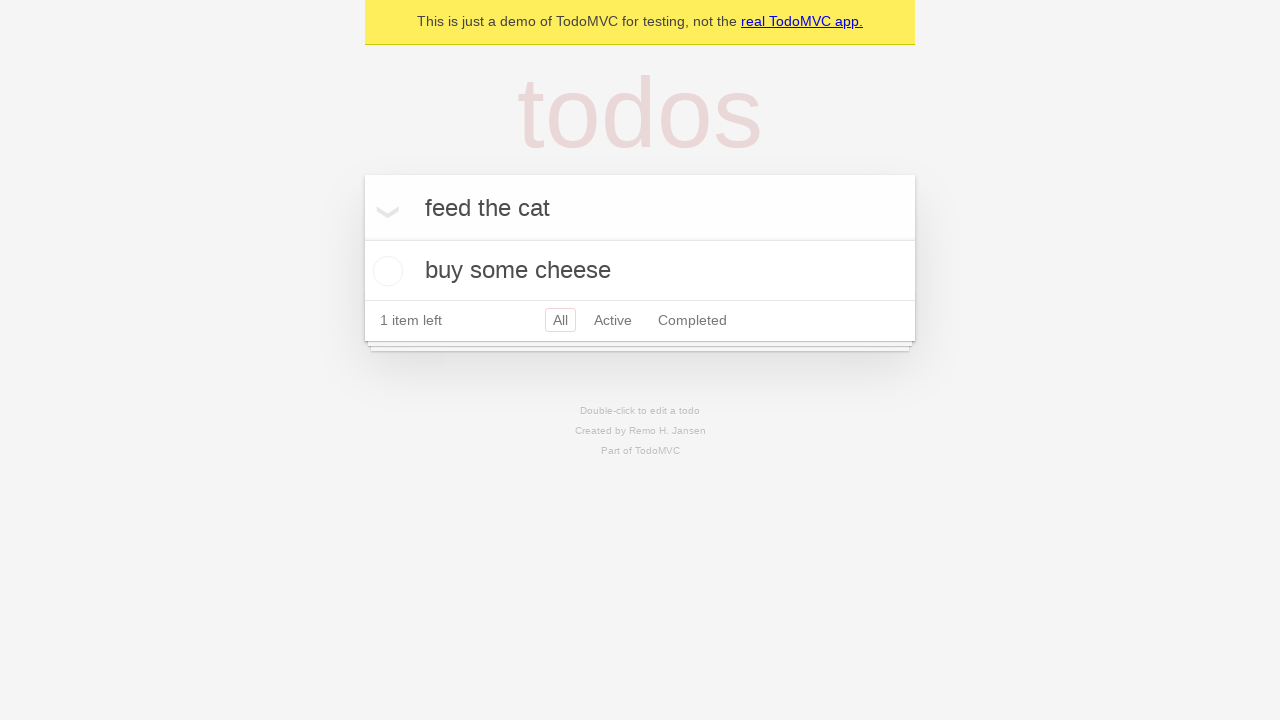

Pressed Enter to create second todo item on internal:attr=[placeholder="What needs to be done?"i]
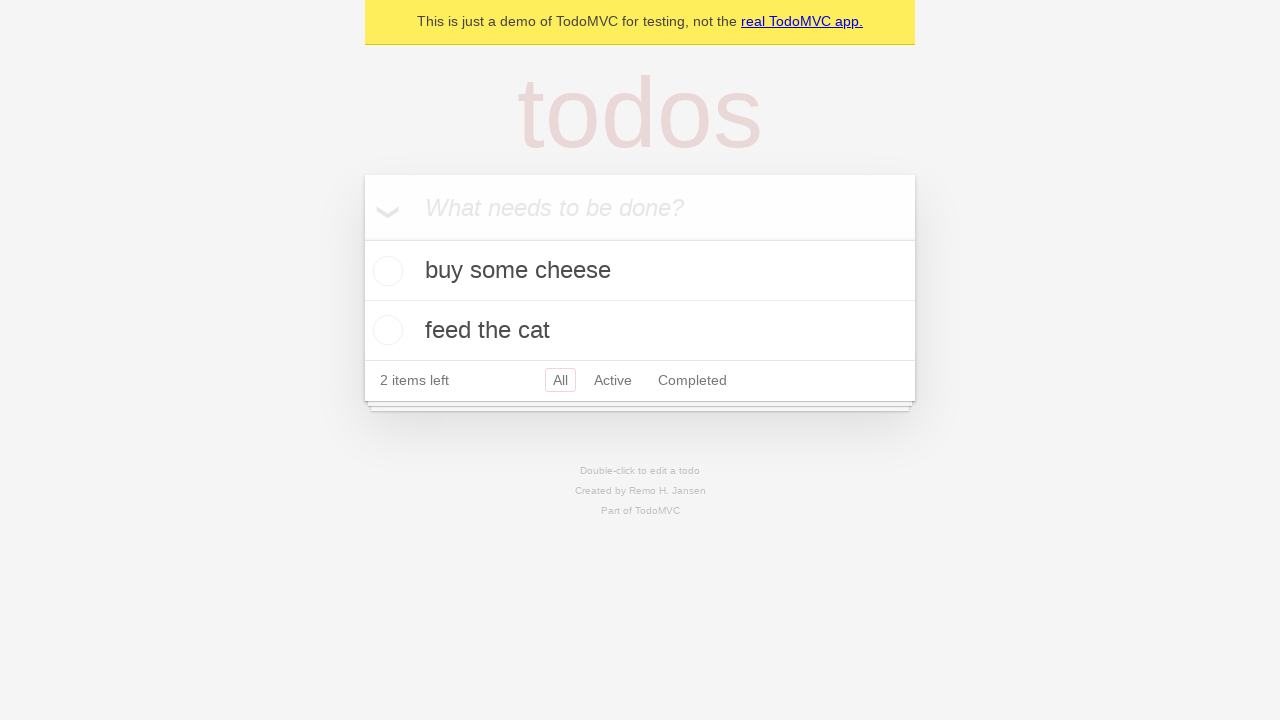

Filled third todo item: 'book a doctors appointment' on internal:attr=[placeholder="What needs to be done?"i]
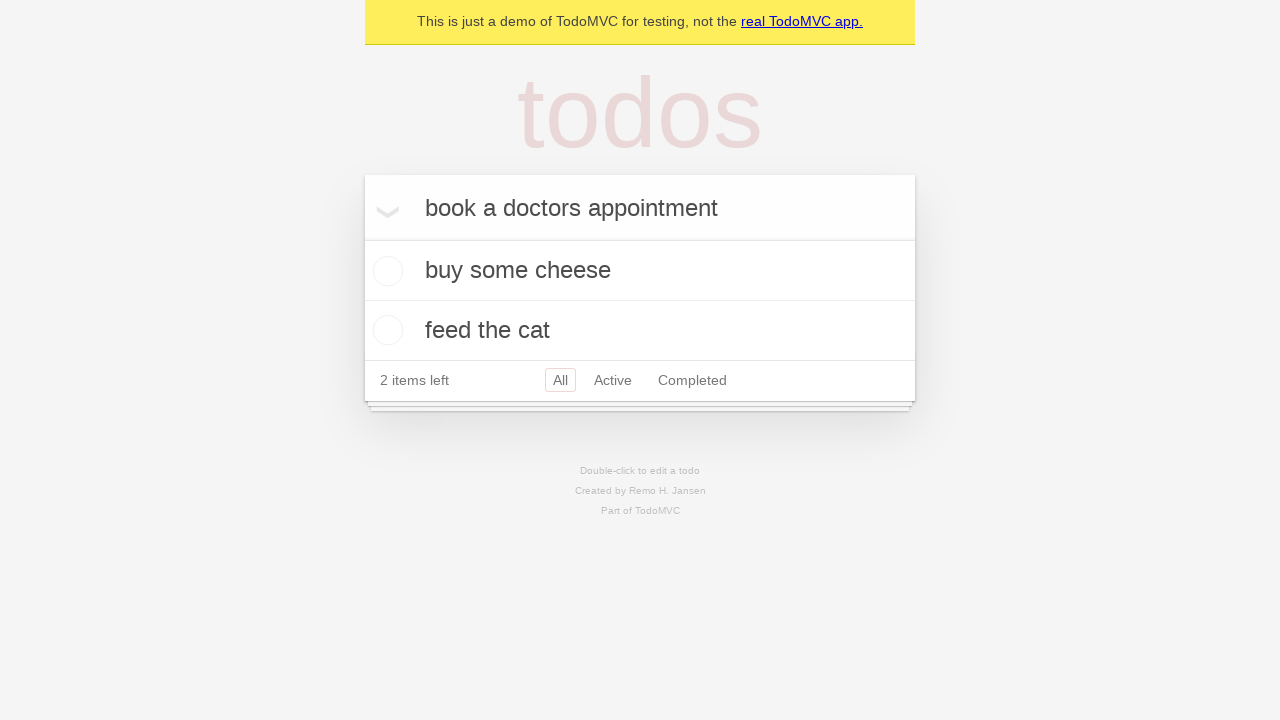

Pressed Enter to create third todo item on internal:attr=[placeholder="What needs to be done?"i]
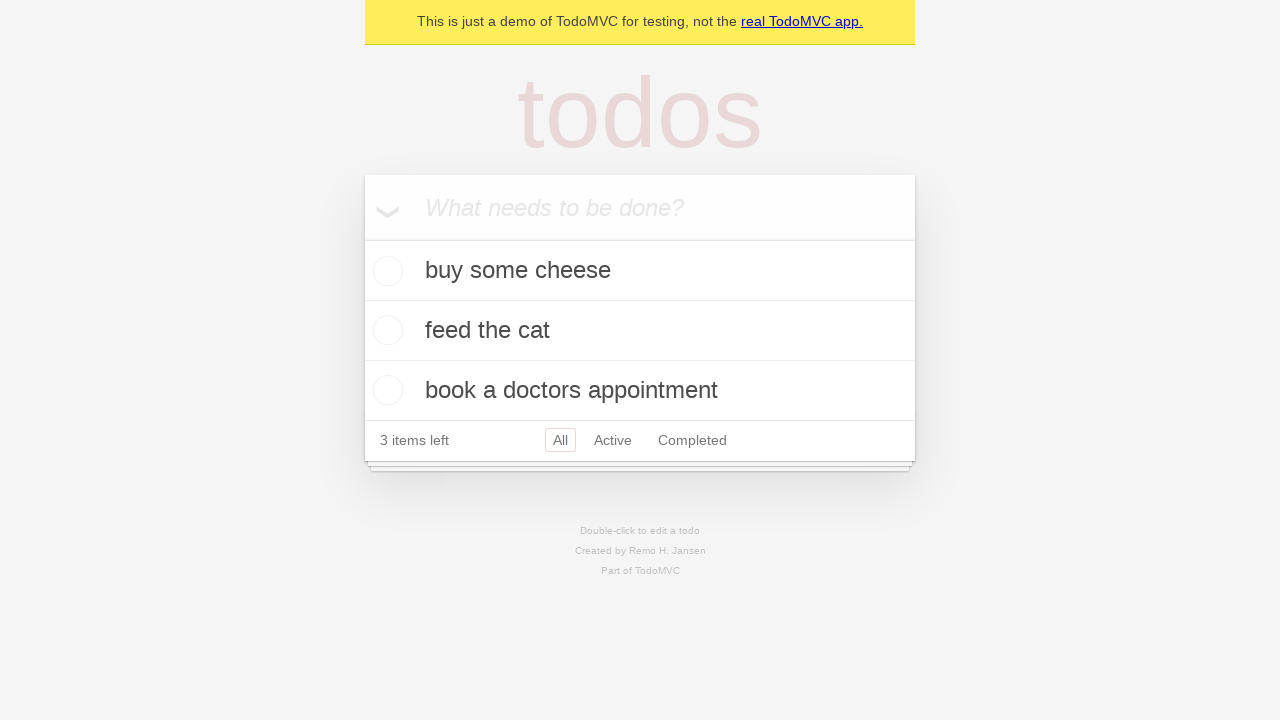

Verified that 3 todo items are stored in localStorage
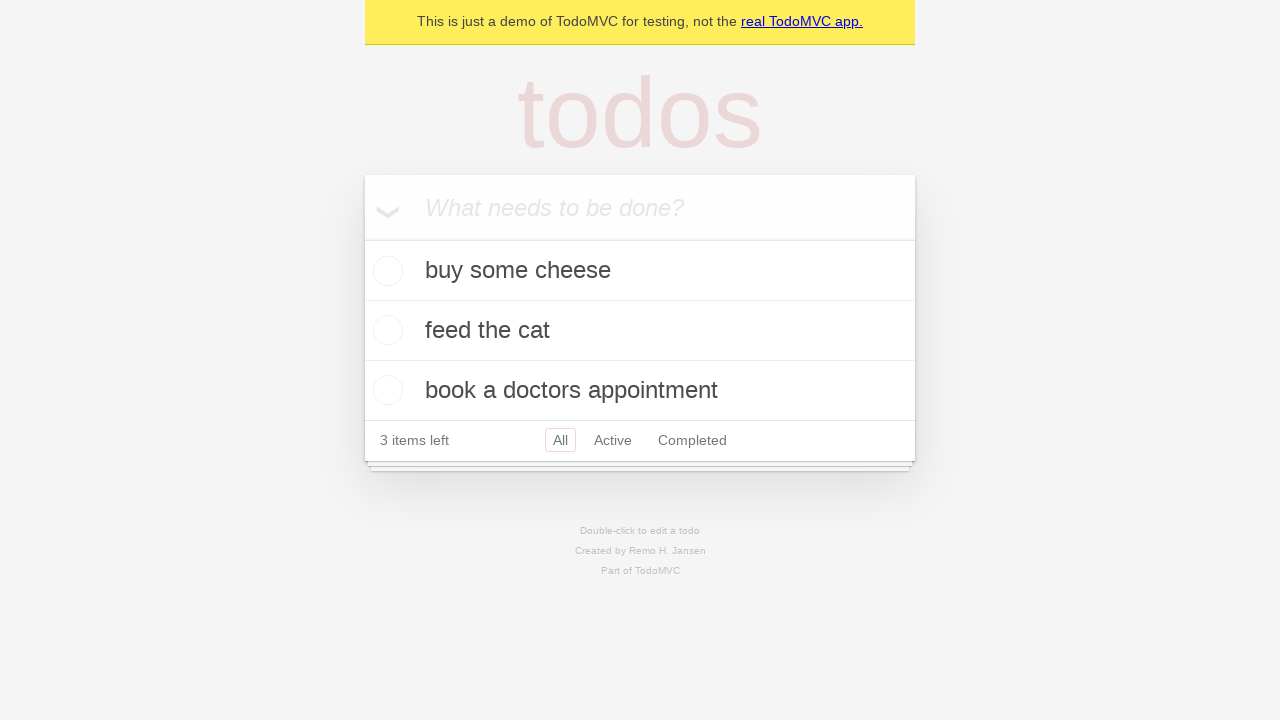

Verified that todo count indicator is visible
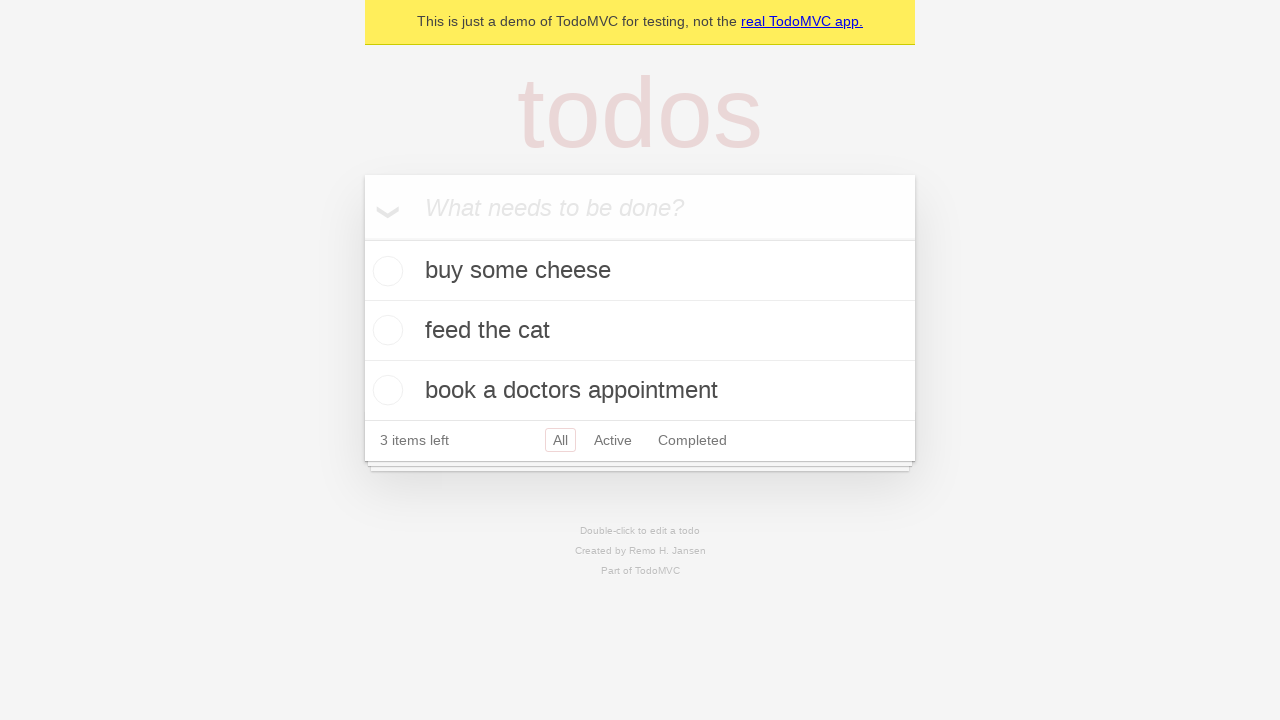

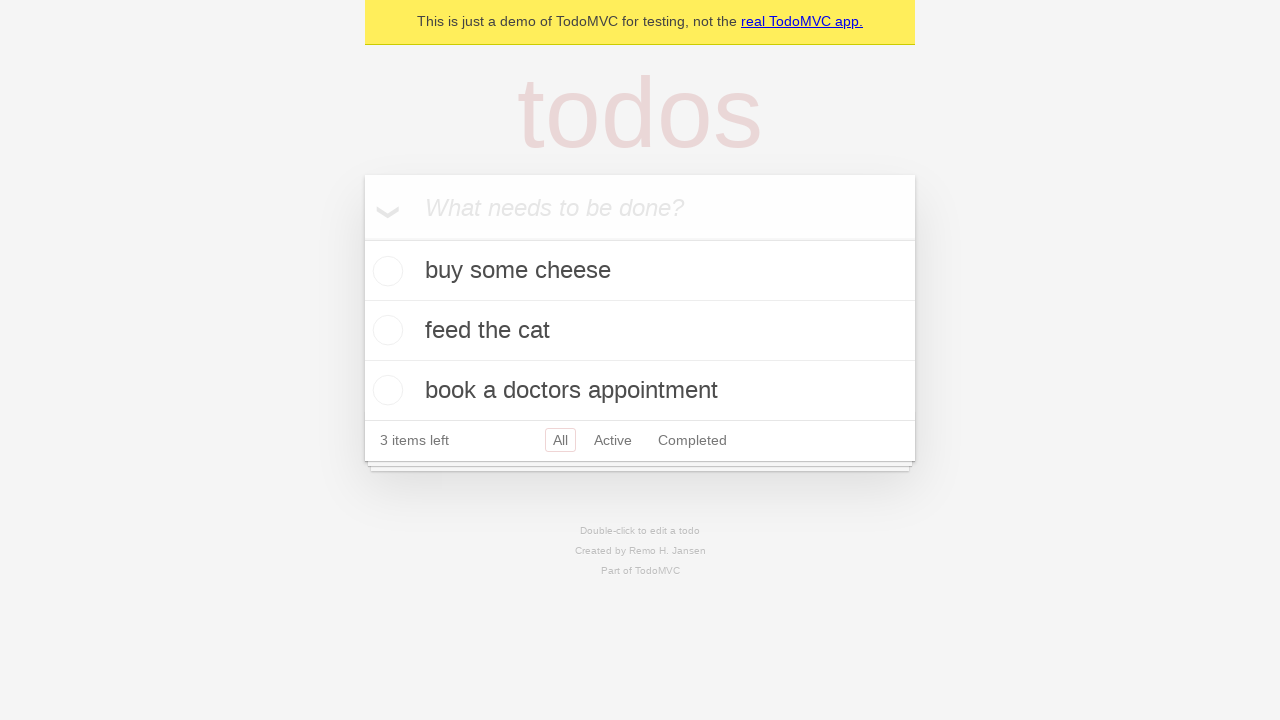